Tests dropdown handling functionality by selecting options from a dropdown menu using both visible text and value attributes

Starting URL: https://the-internet.herokuapp.com/dropdown

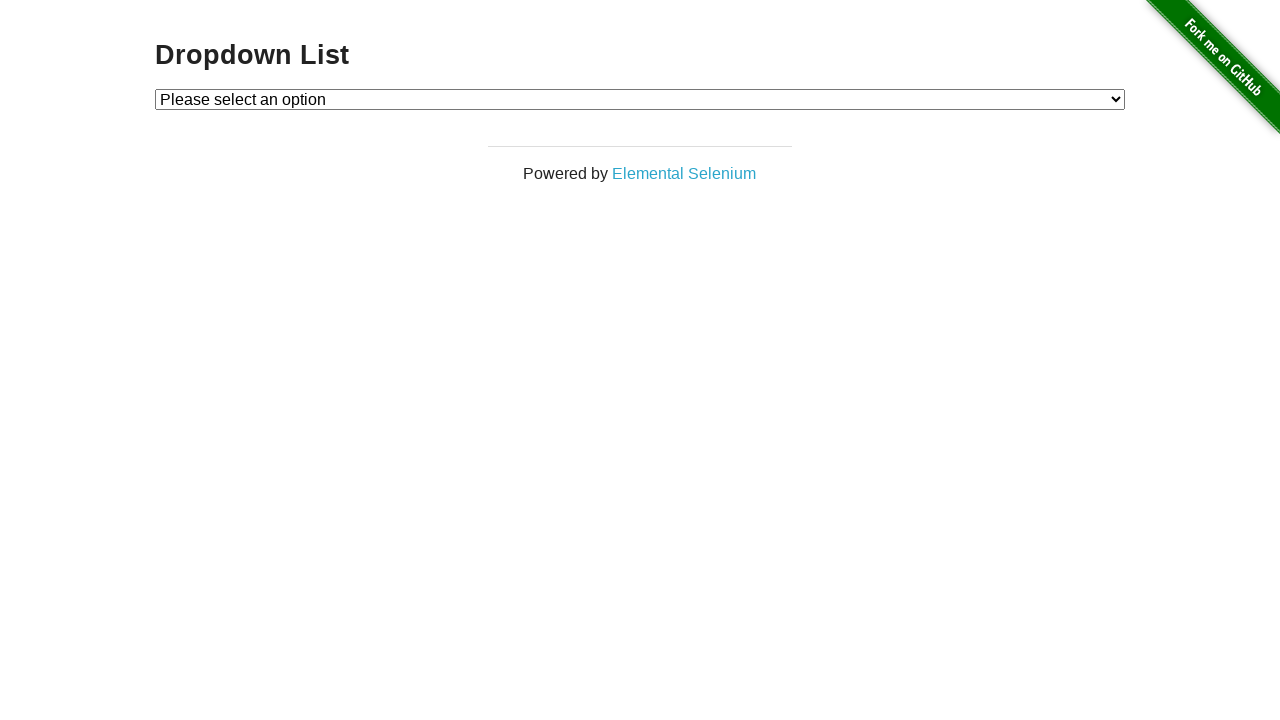

Selected Option 1 from dropdown using visible text on #dropdown
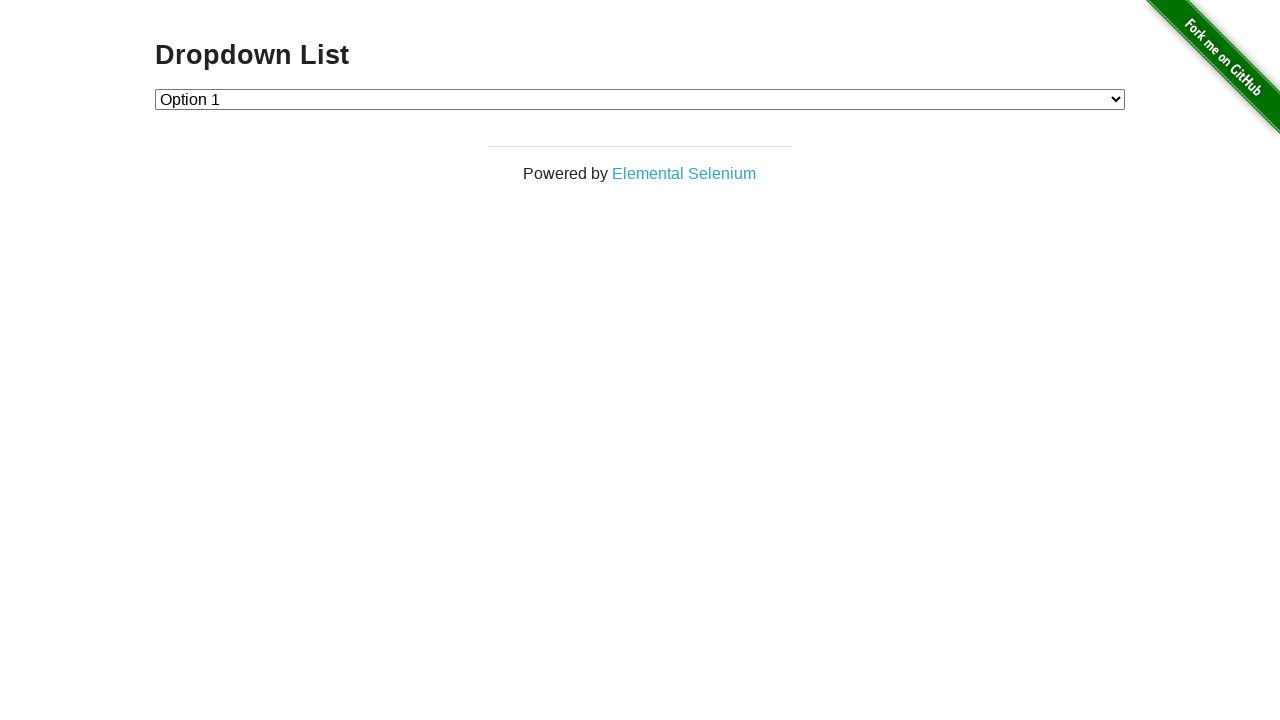

Selected Option 2 from dropdown using visible text on #dropdown
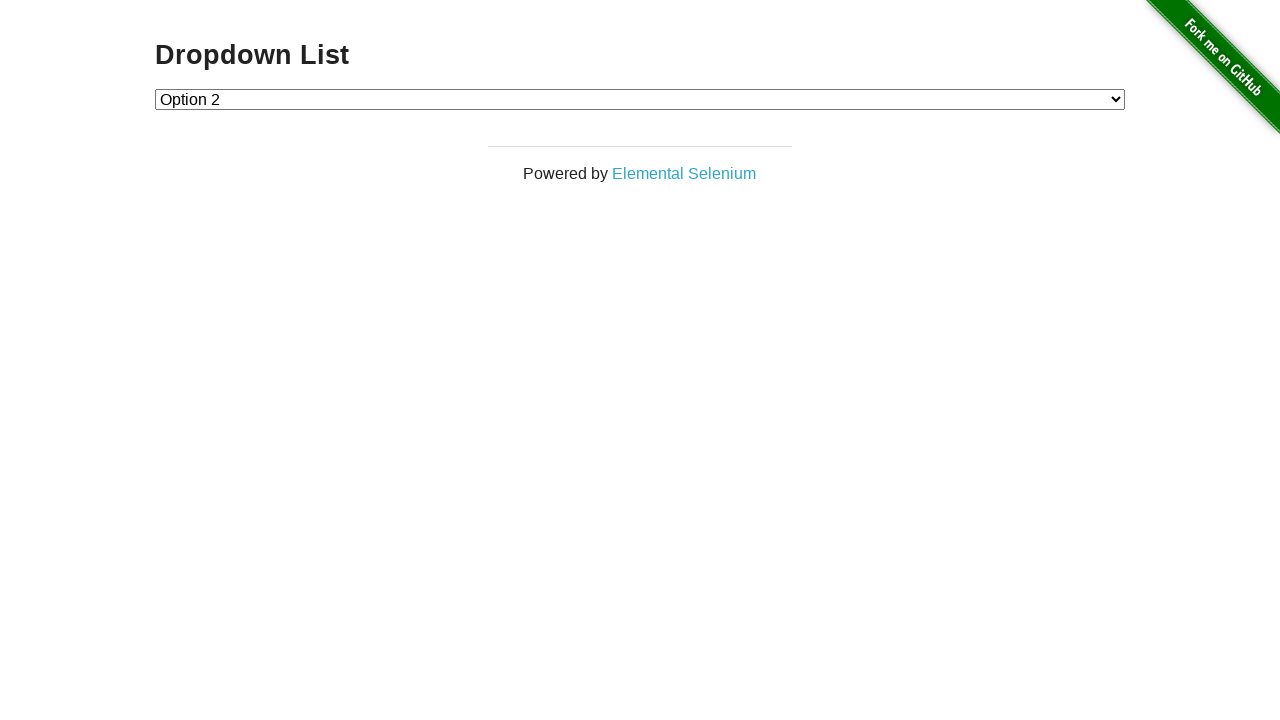

Selected option with value '1' from dropdown on #dropdown
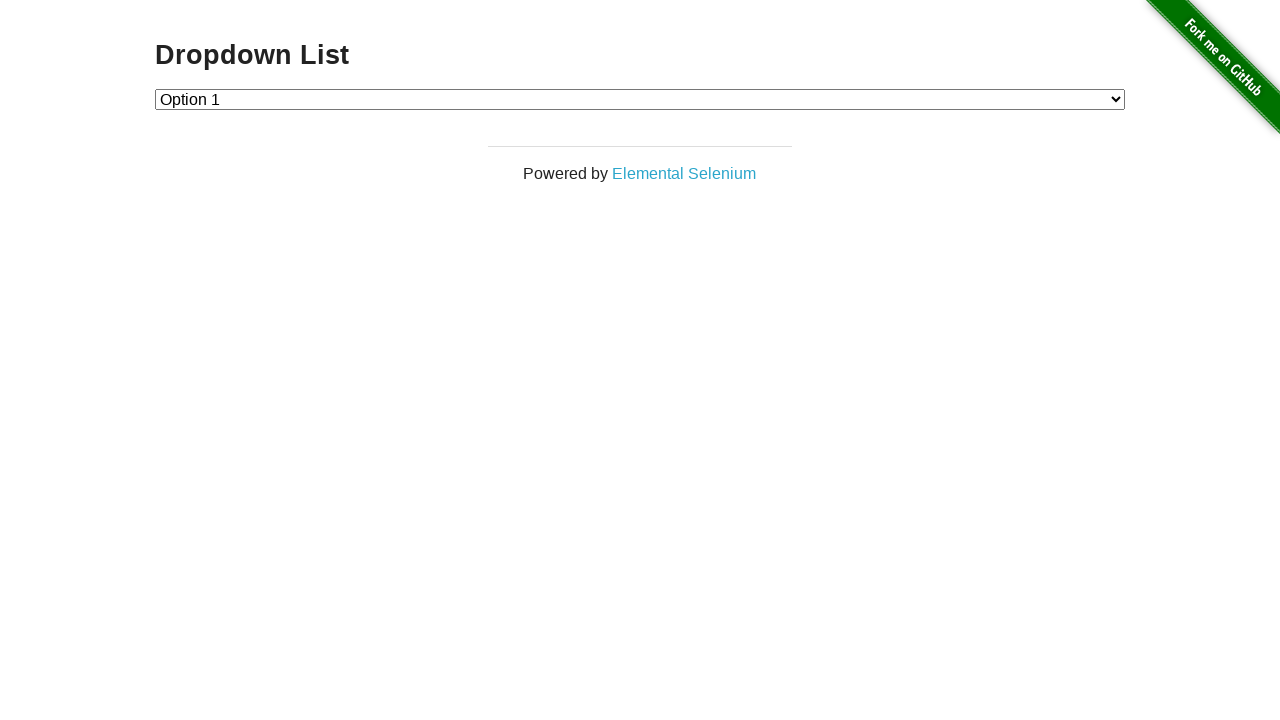

Selected option with value '2' from dropdown on #dropdown
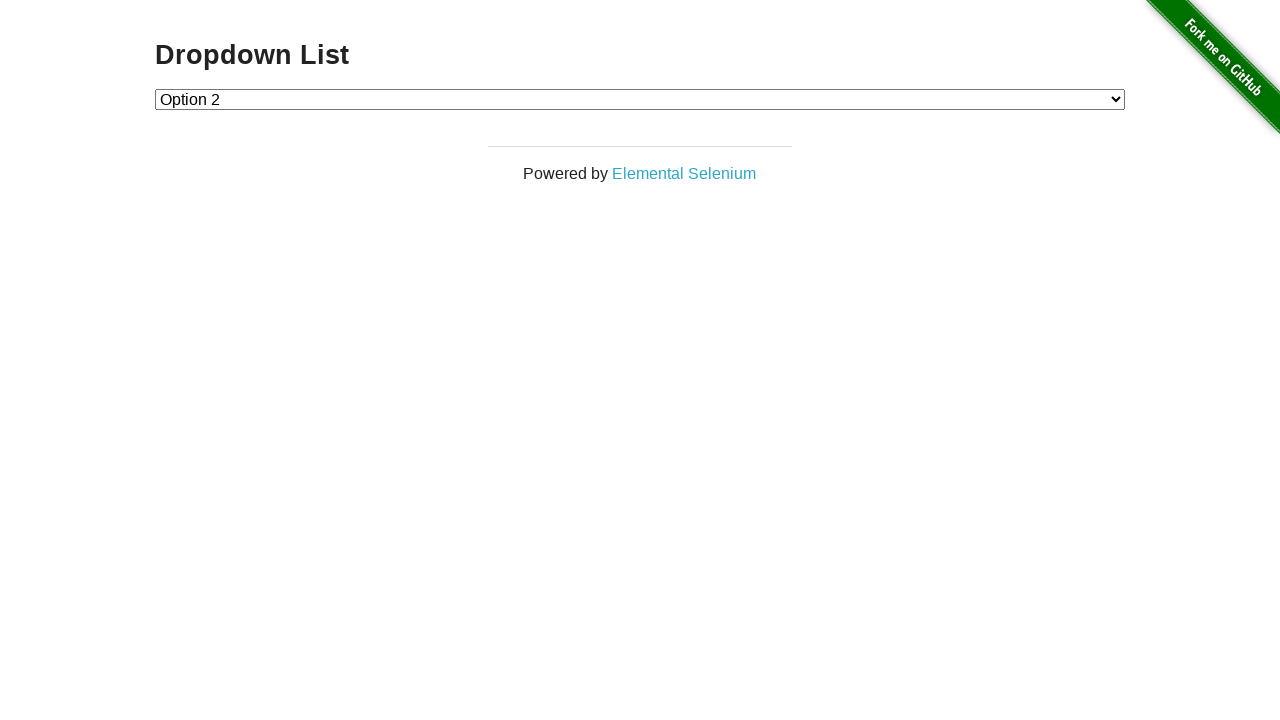

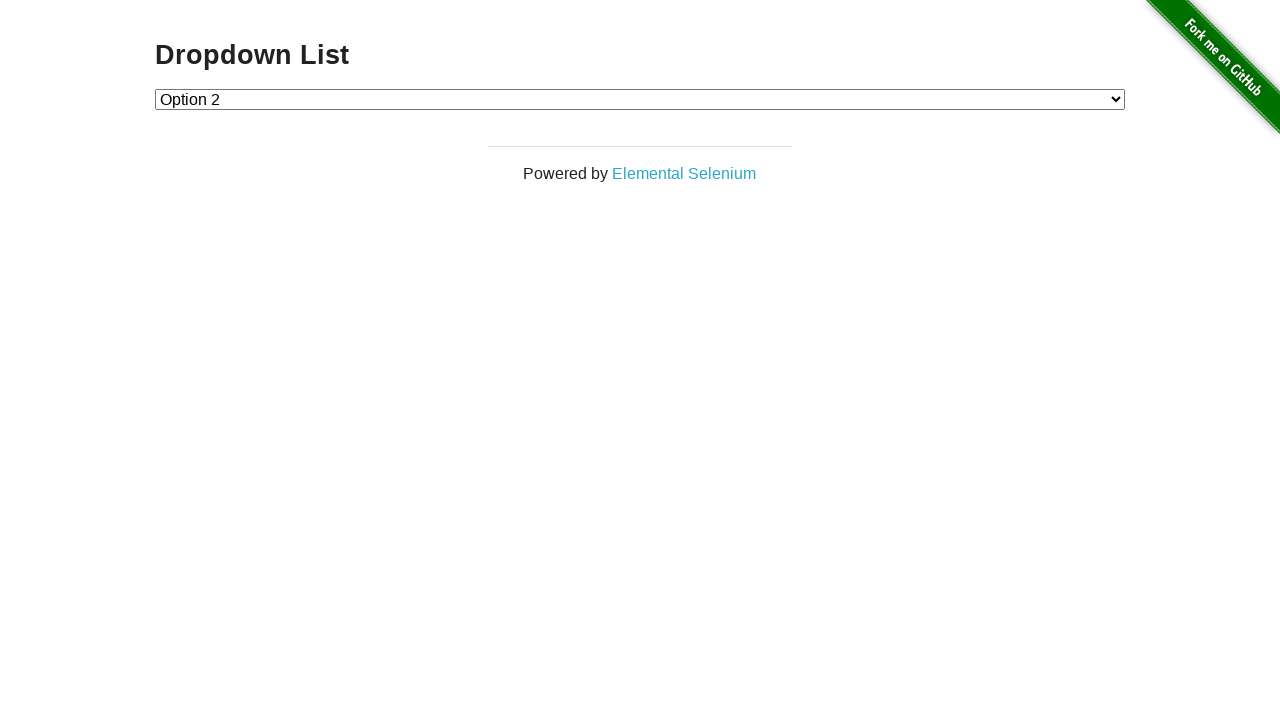